Tests sorting the Due column in ascending order on table2 using semantic class selectors instead of pseudo-class selectors for better browser compatibility.

Starting URL: http://the-internet.herokuapp.com/tables

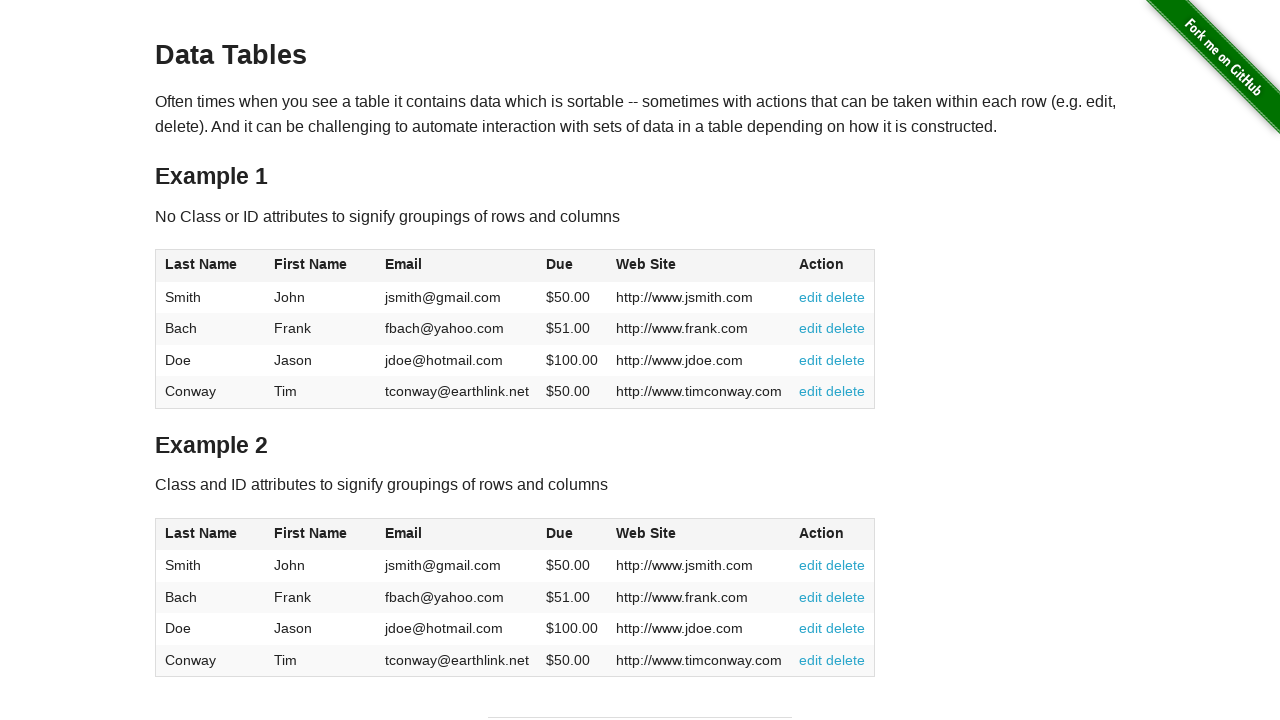

Clicked the Due column header in table2 to sort in ascending order at (560, 533) on #table2 thead .dues
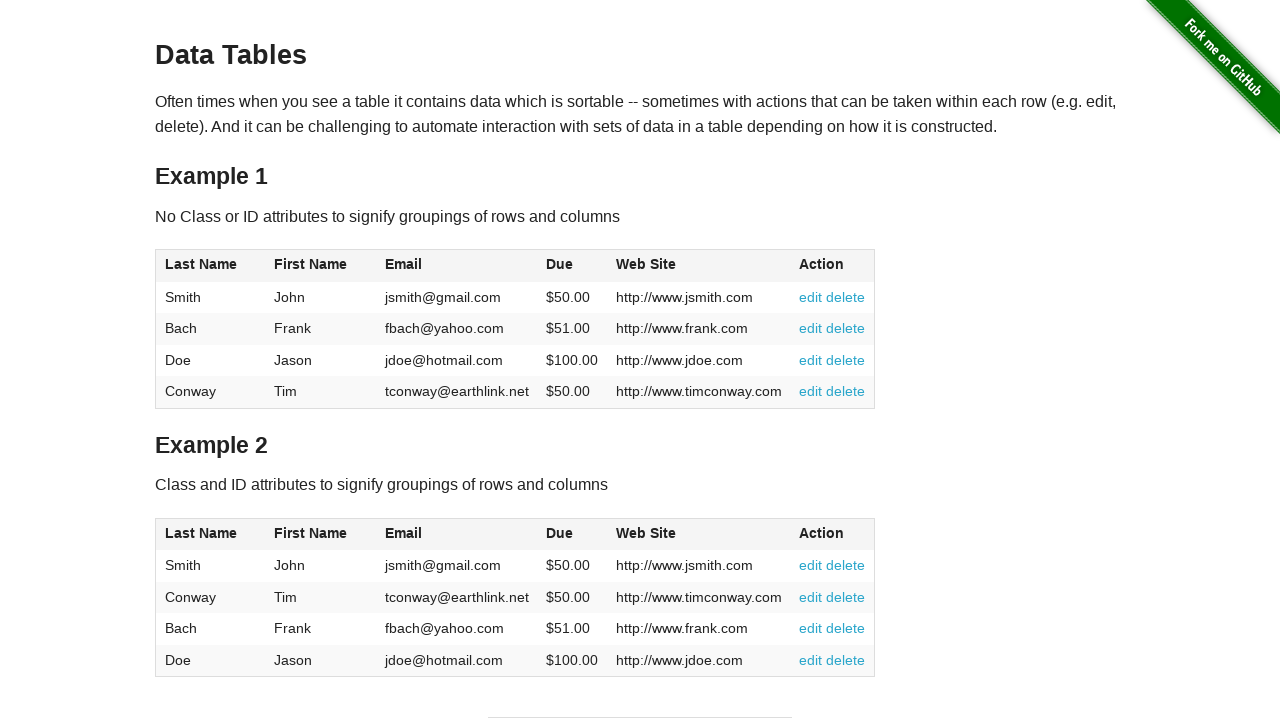

Due column cells in table2 tbody loaded after sorting
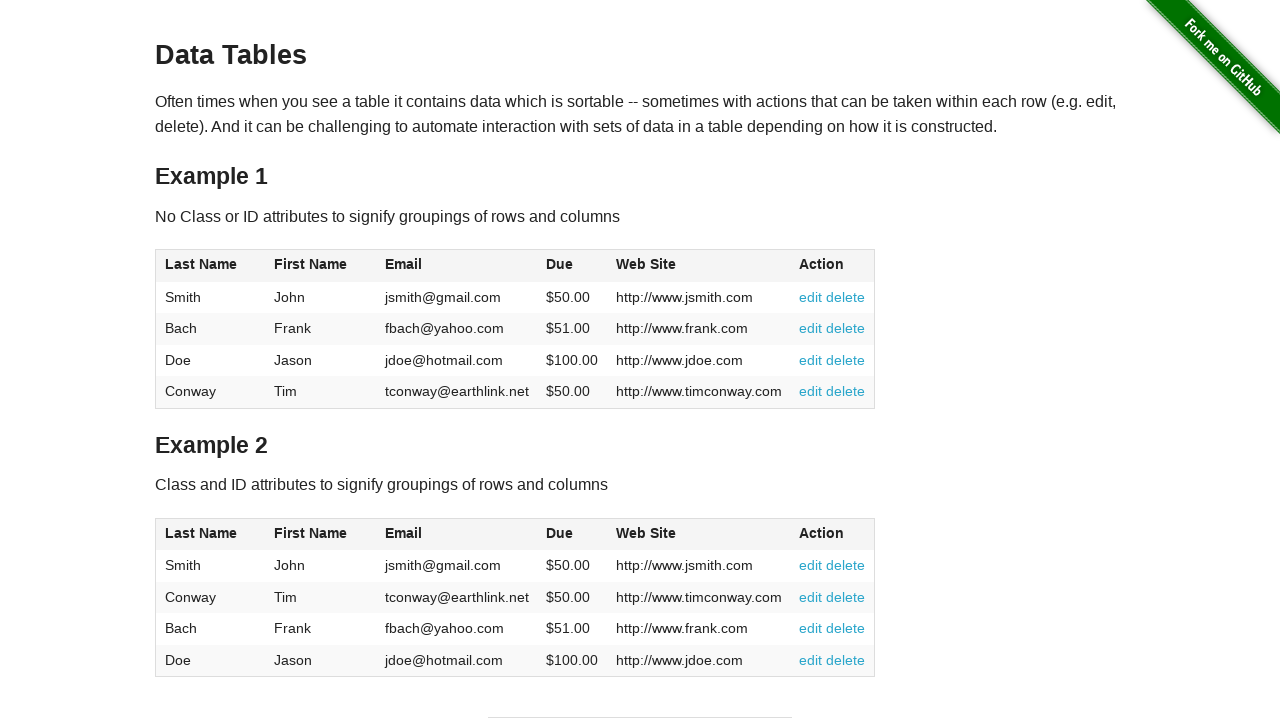

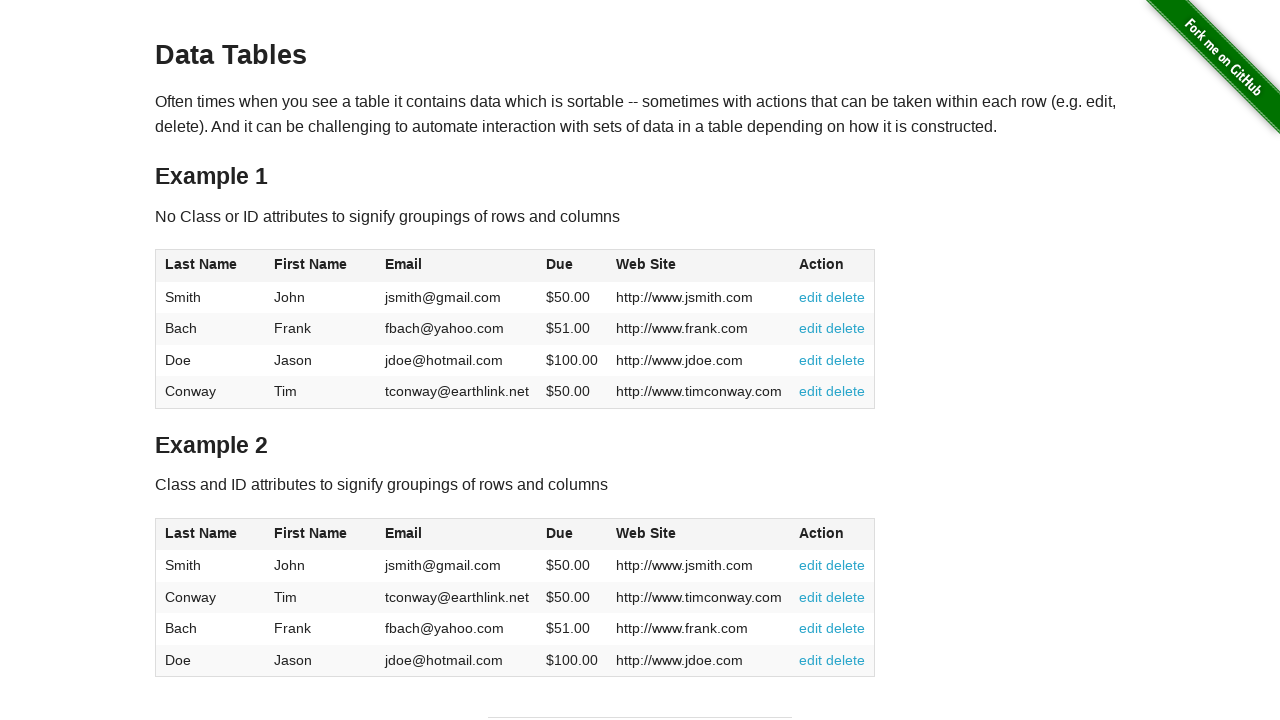